Solves a math challenge by extracting a value from an element attribute, calculating the result, and submitting the form with checkboxes

Starting URL: http://suninjuly.github.io/get_attribute.html

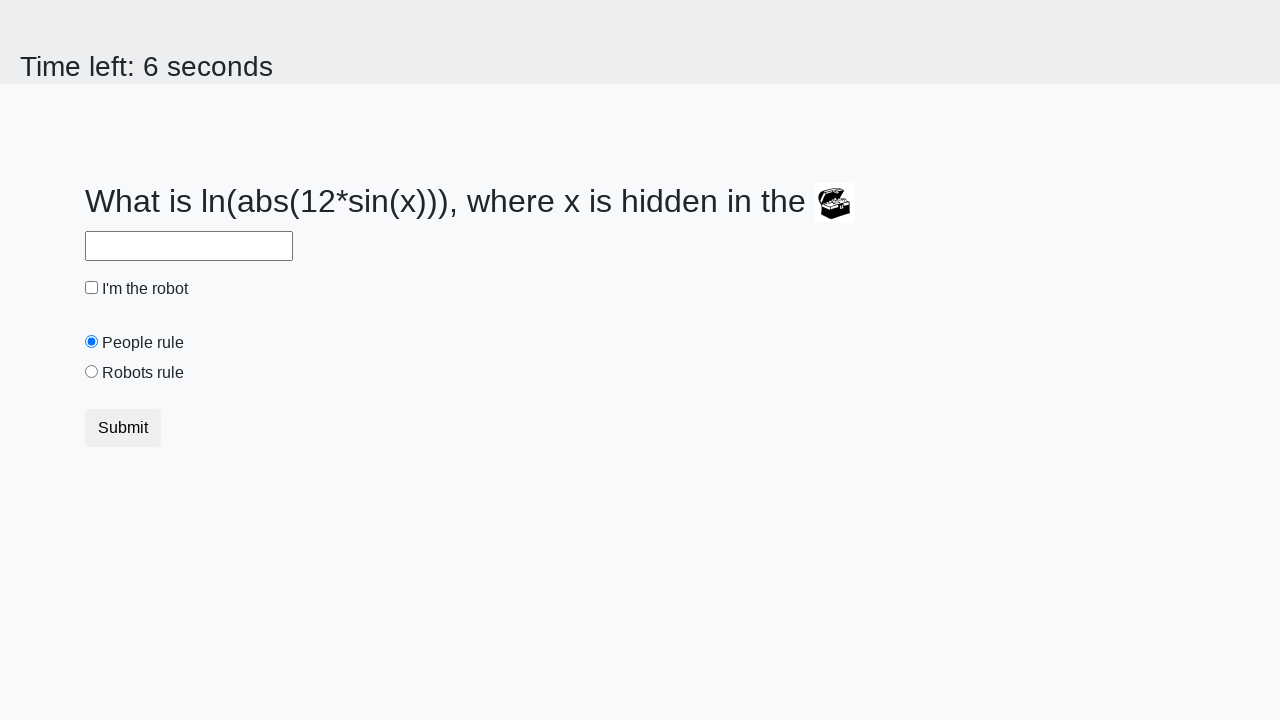

Located treasure element
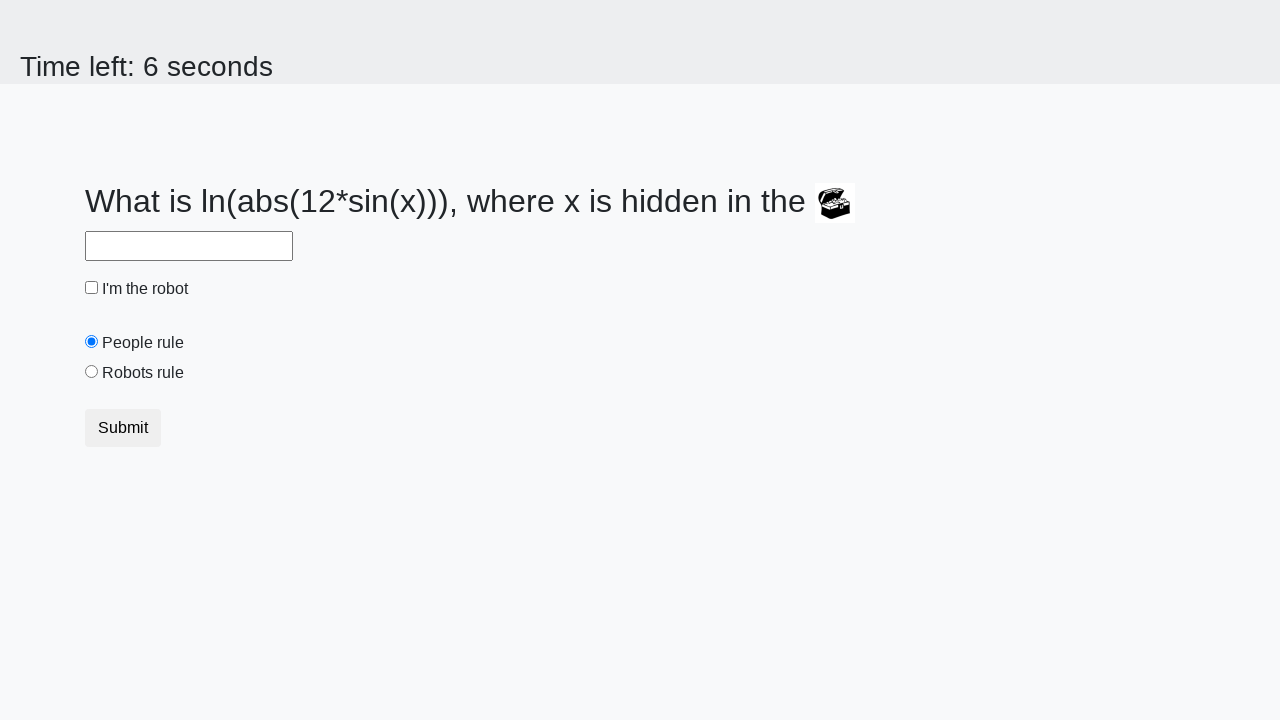

Extracted valuex attribute: 21
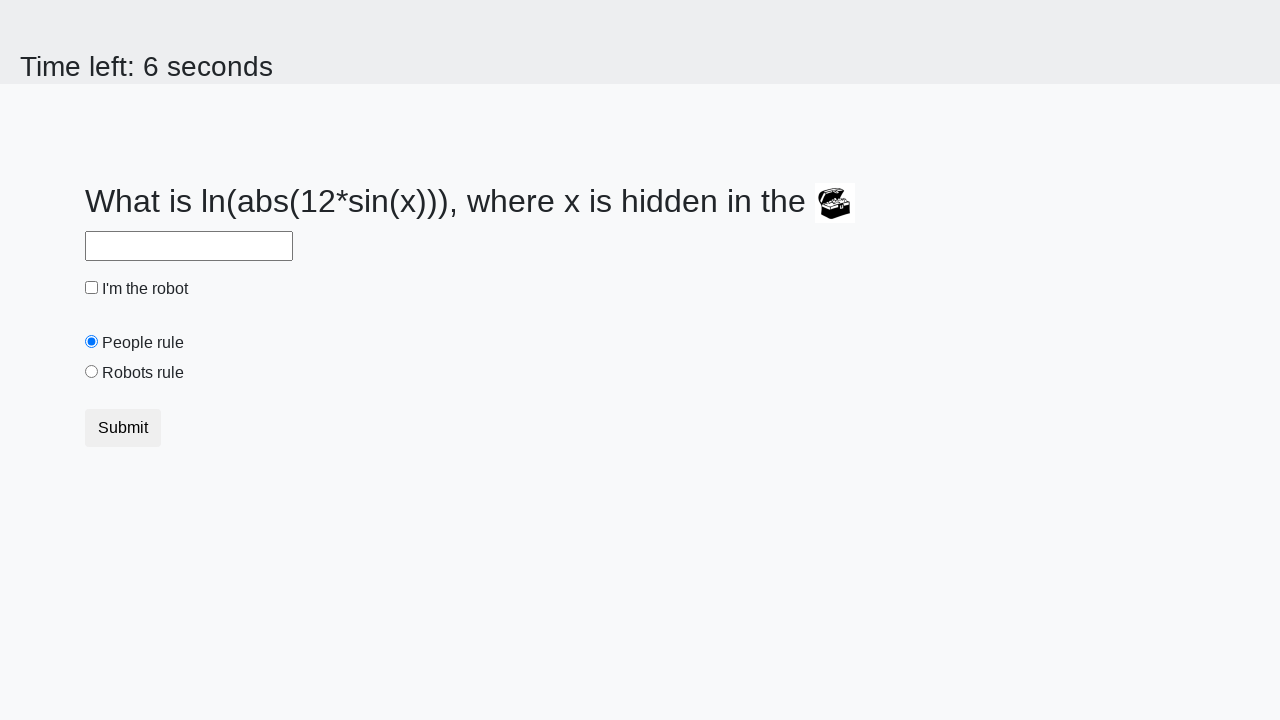

Filled answer field with calculated value on #answer
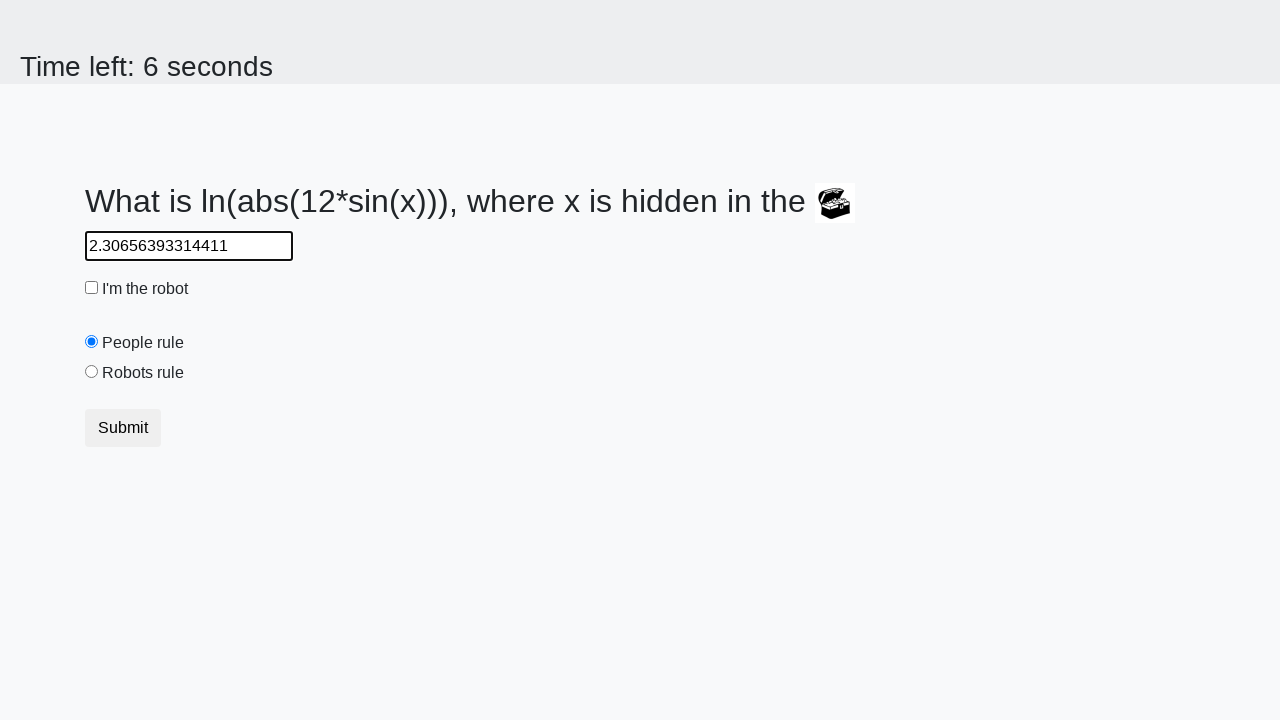

Checked the robot checkbox at (92, 288) on #robotCheckbox
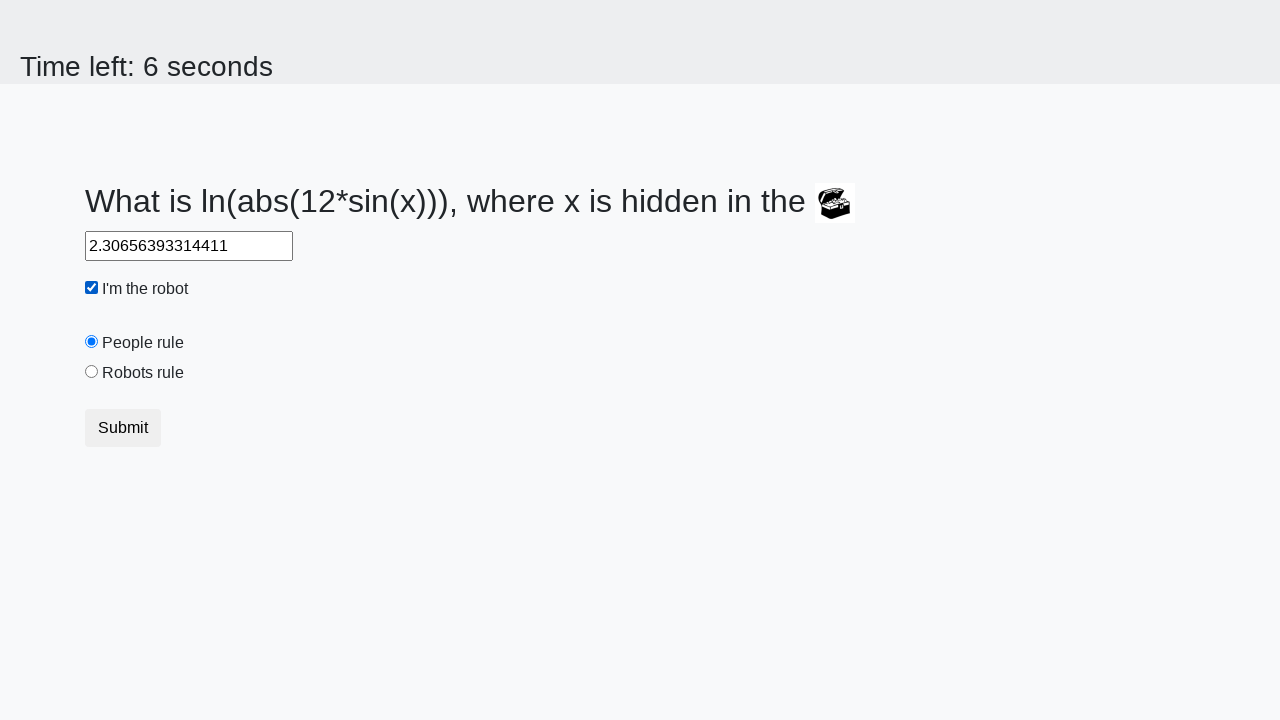

Selected the robots rule radio button at (92, 372) on #robotsRule
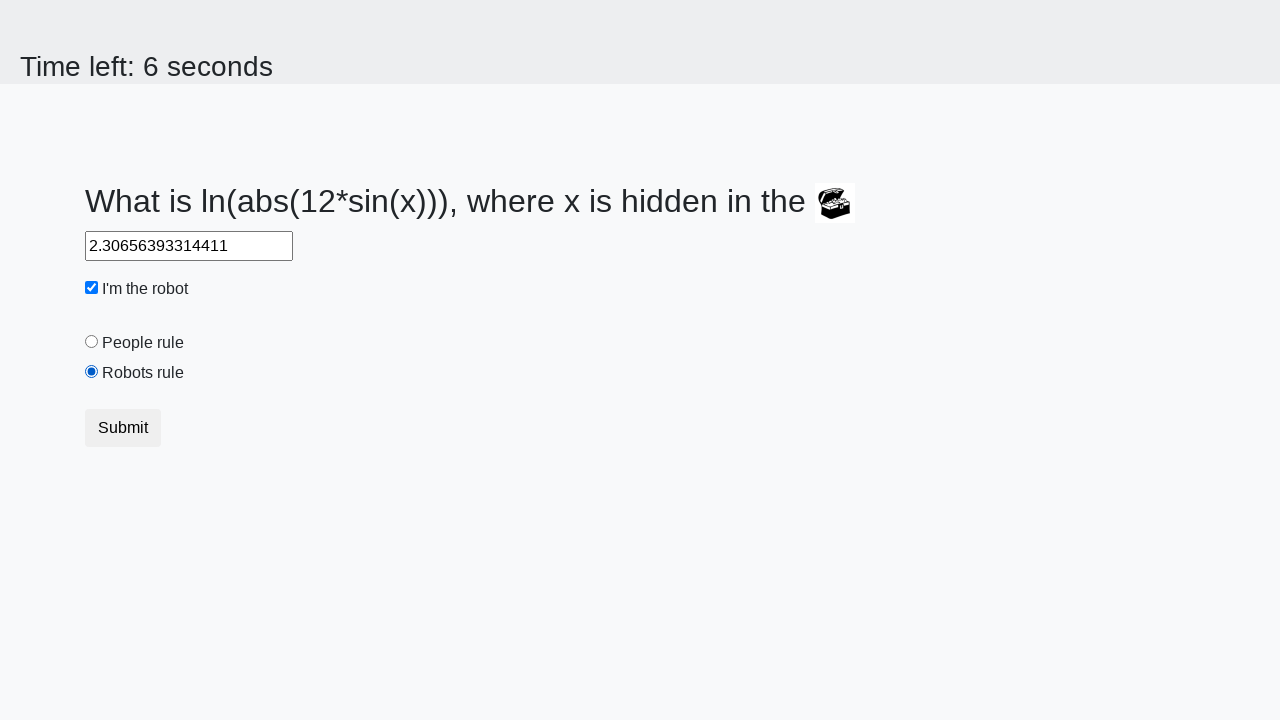

Submitted the form at (123, 428) on .btn.btn-default
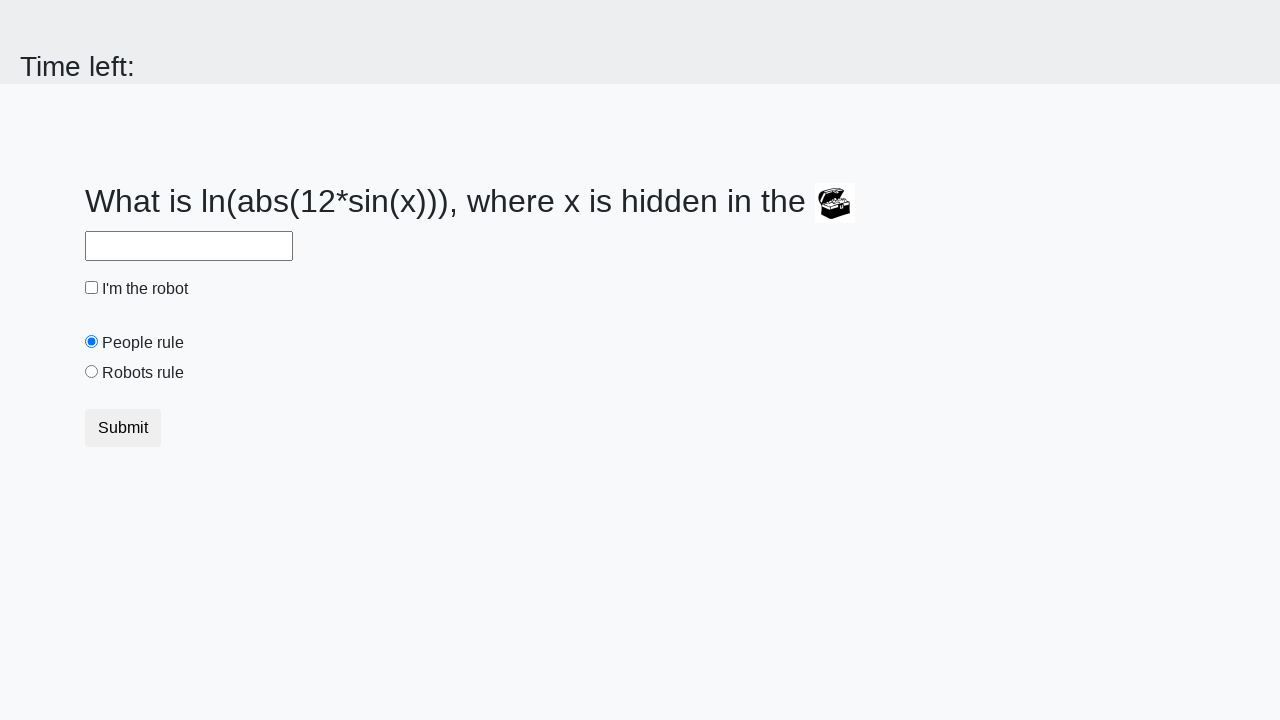

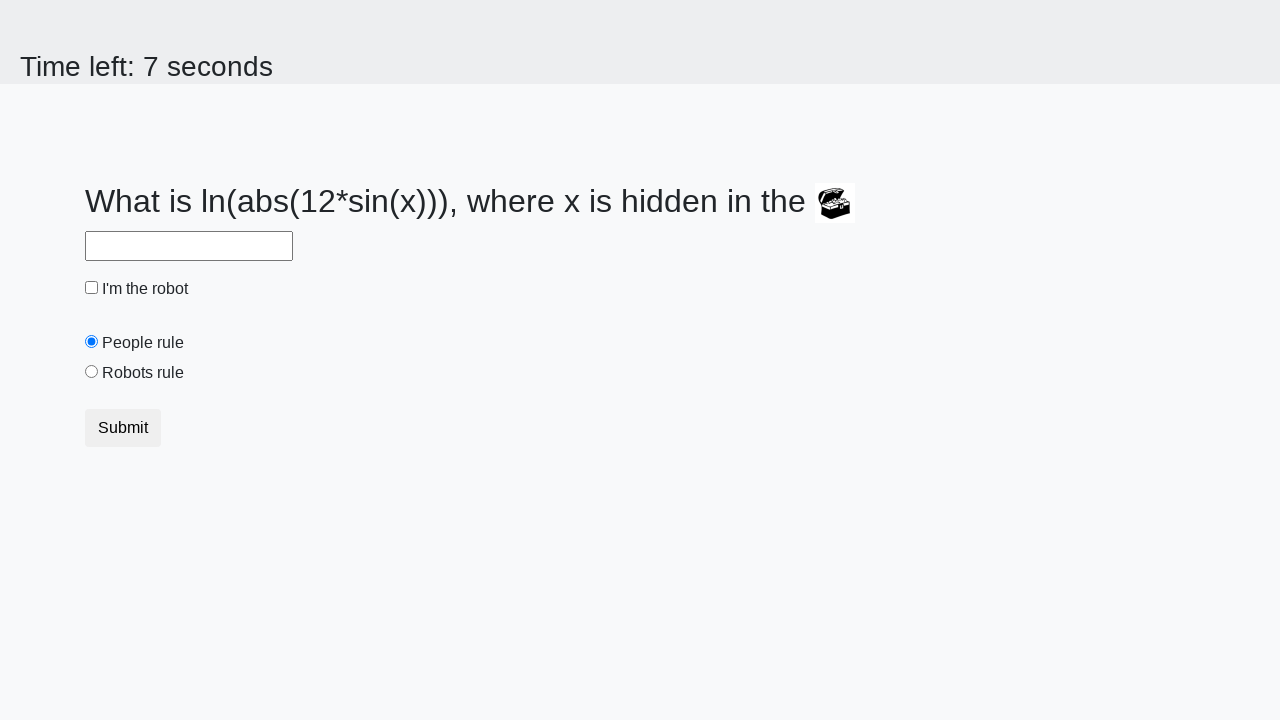